Validates that the GitHub link has the correct href attribute

Starting URL: https://jaredwebber.dev

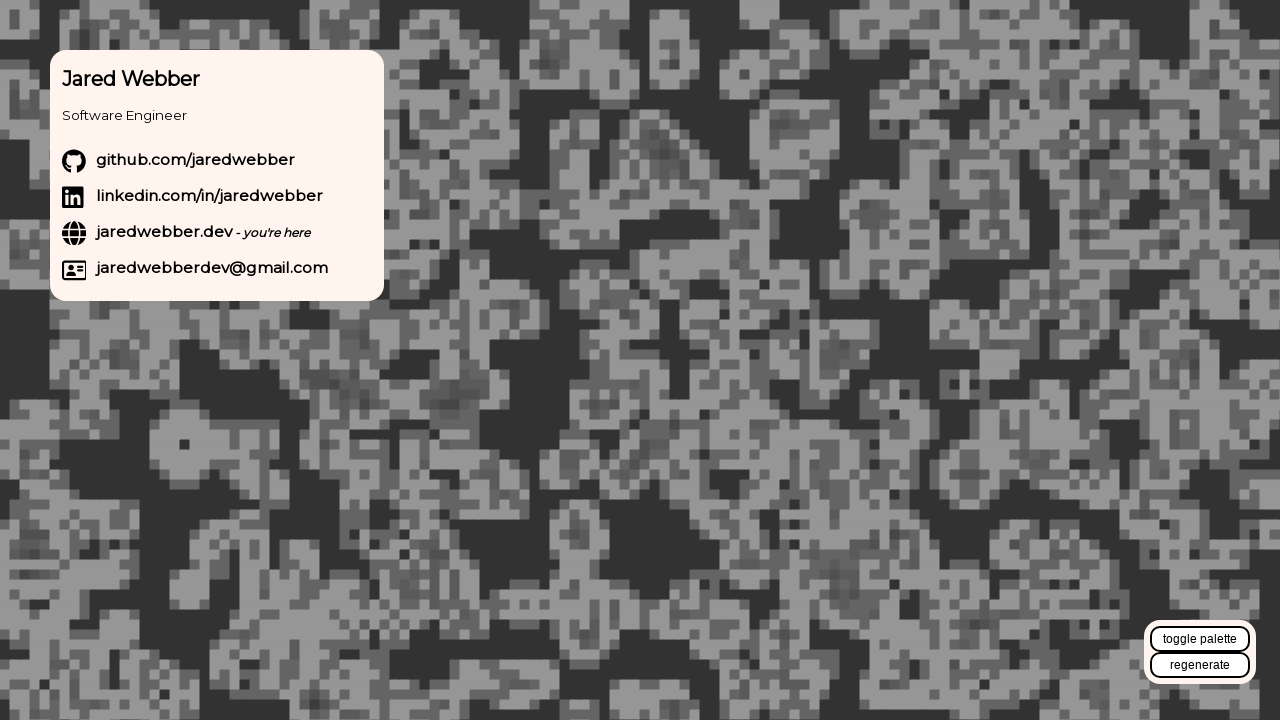

Located GitHub link element by role and name
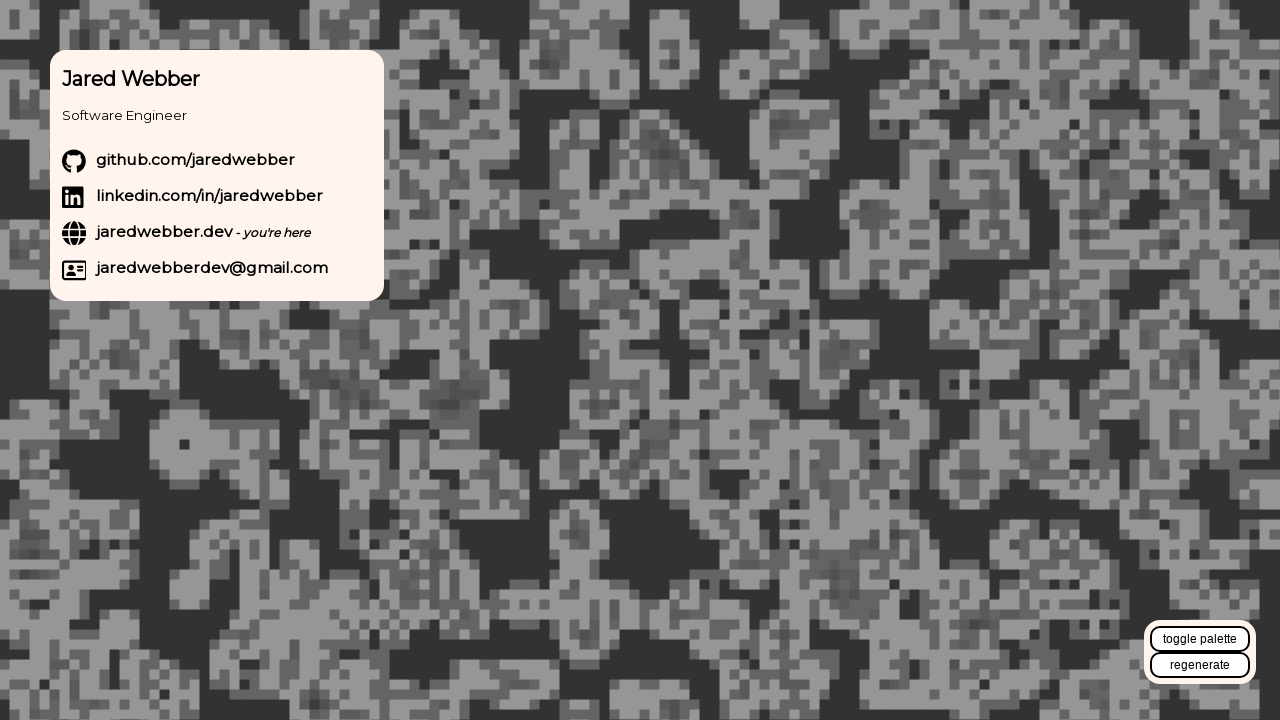

Verified GitHub link href attribute equals 'https://github.com/jaredwebber'
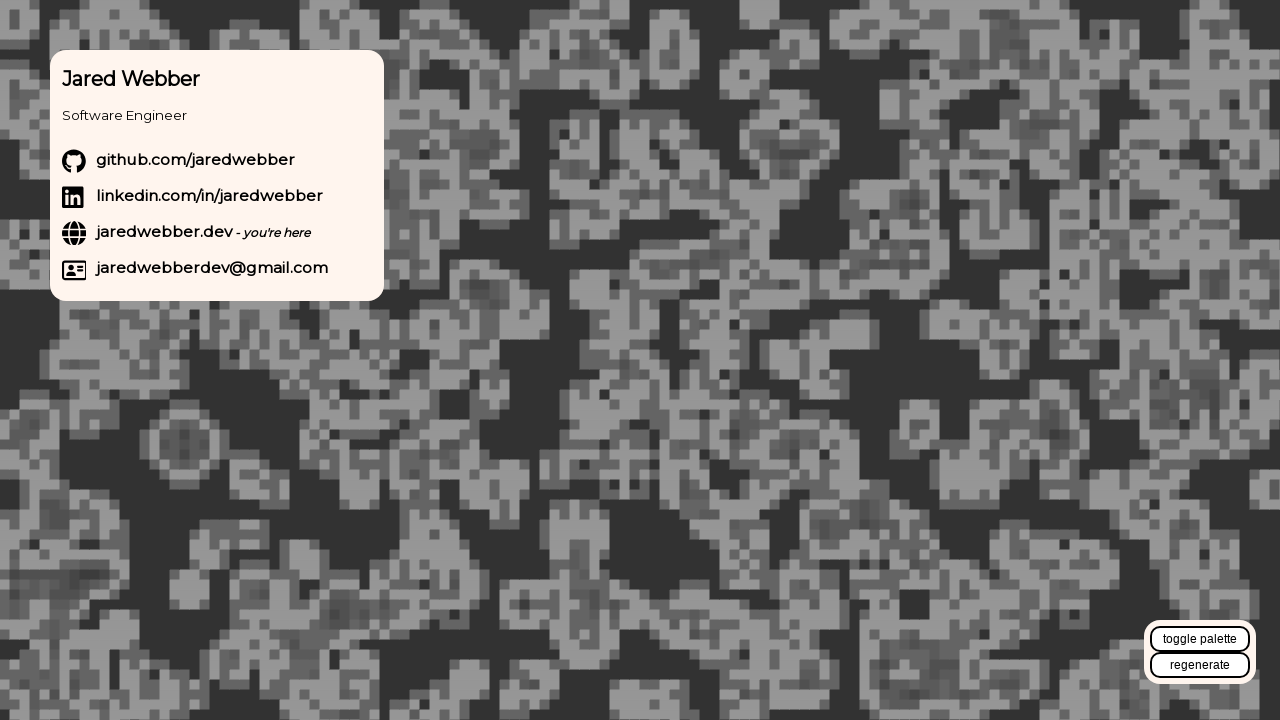

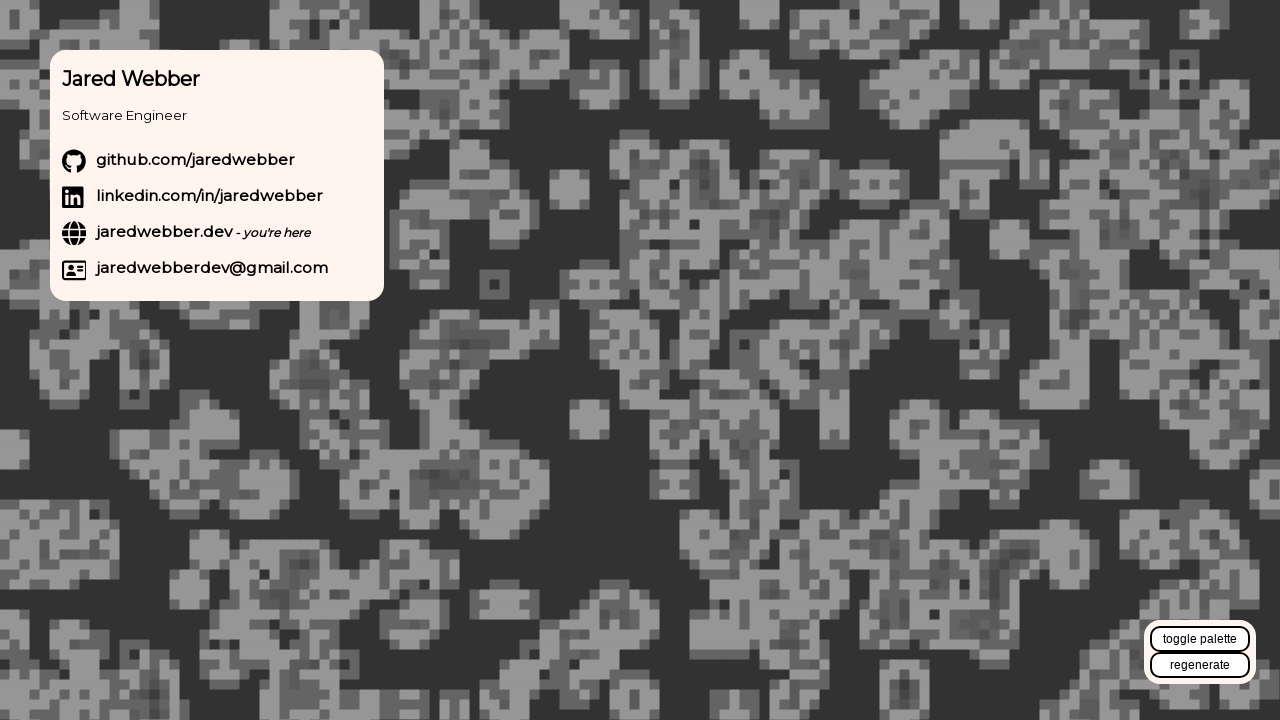